Tests checkbox functionality by clicking on three checkboxes - clicking checkbox 1 twice (toggle on/off), then clicking checkboxes 2 and 3 once each.

Starting URL: https://formy-project.herokuapp.com/checkbox

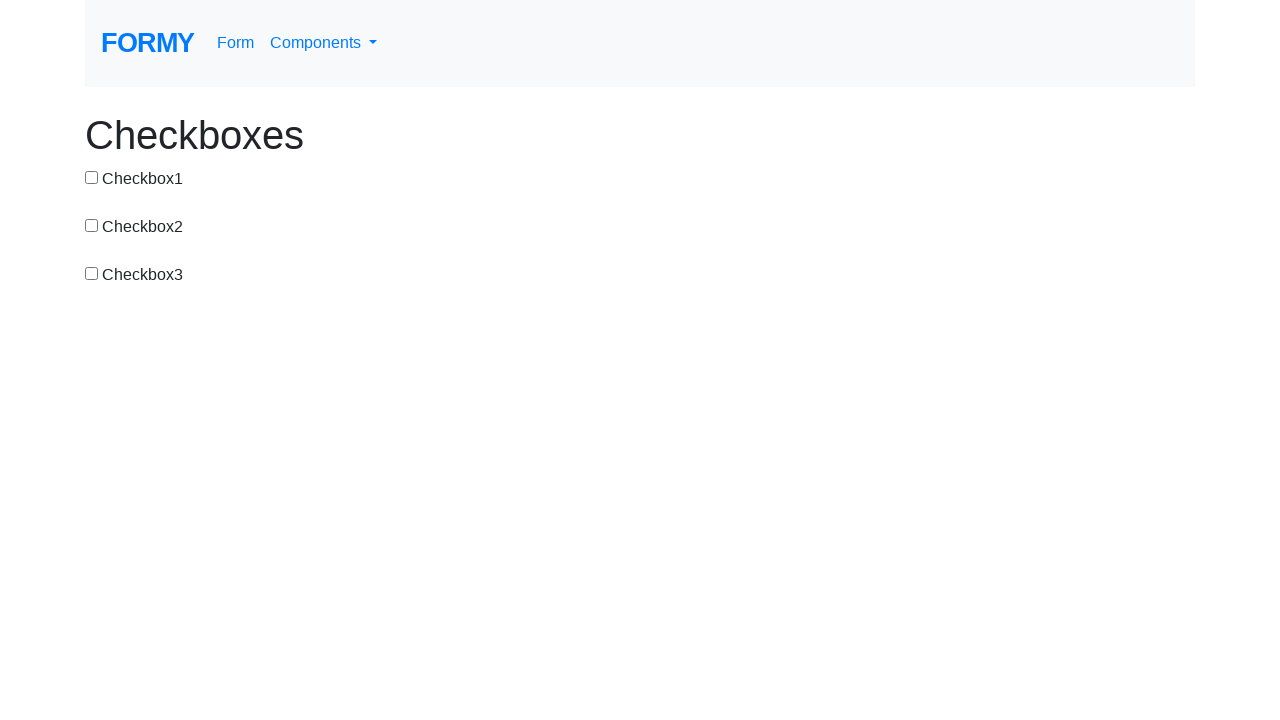

Clicked checkbox 1 to select it at (92, 177) on #checkbox-1
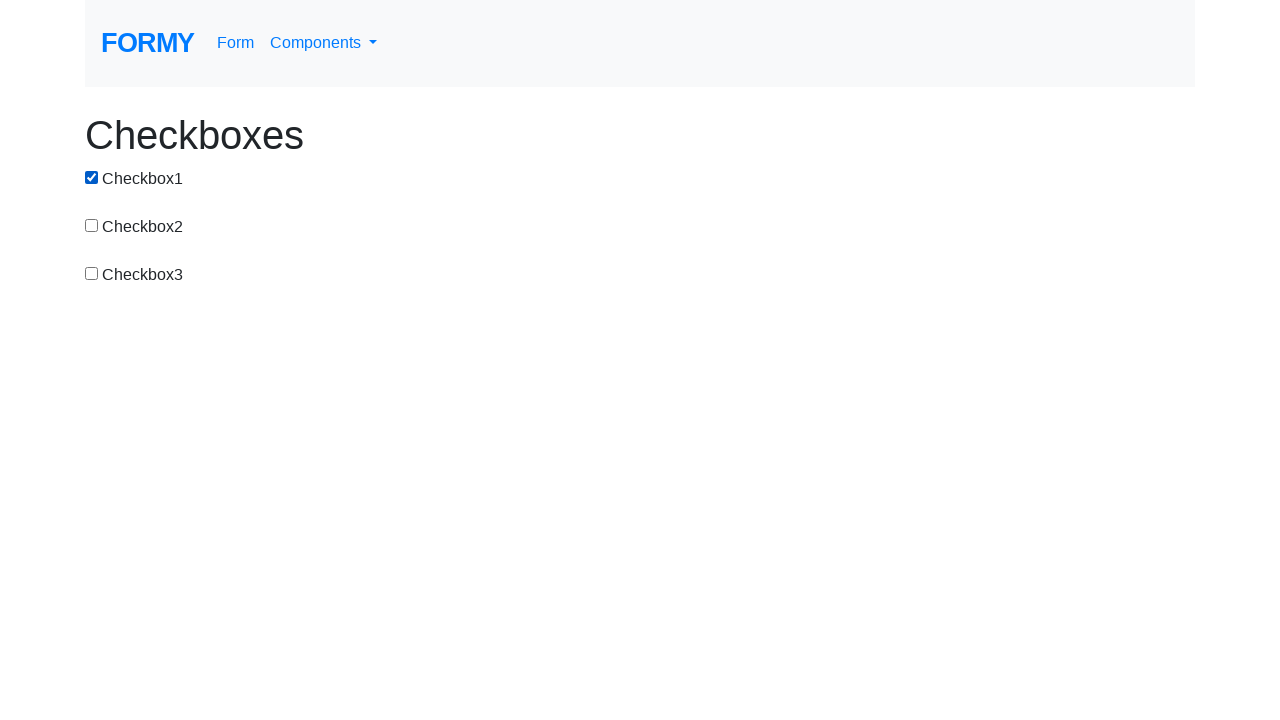

Clicked checkbox 1 again to deselect it at (92, 177) on #checkbox-1
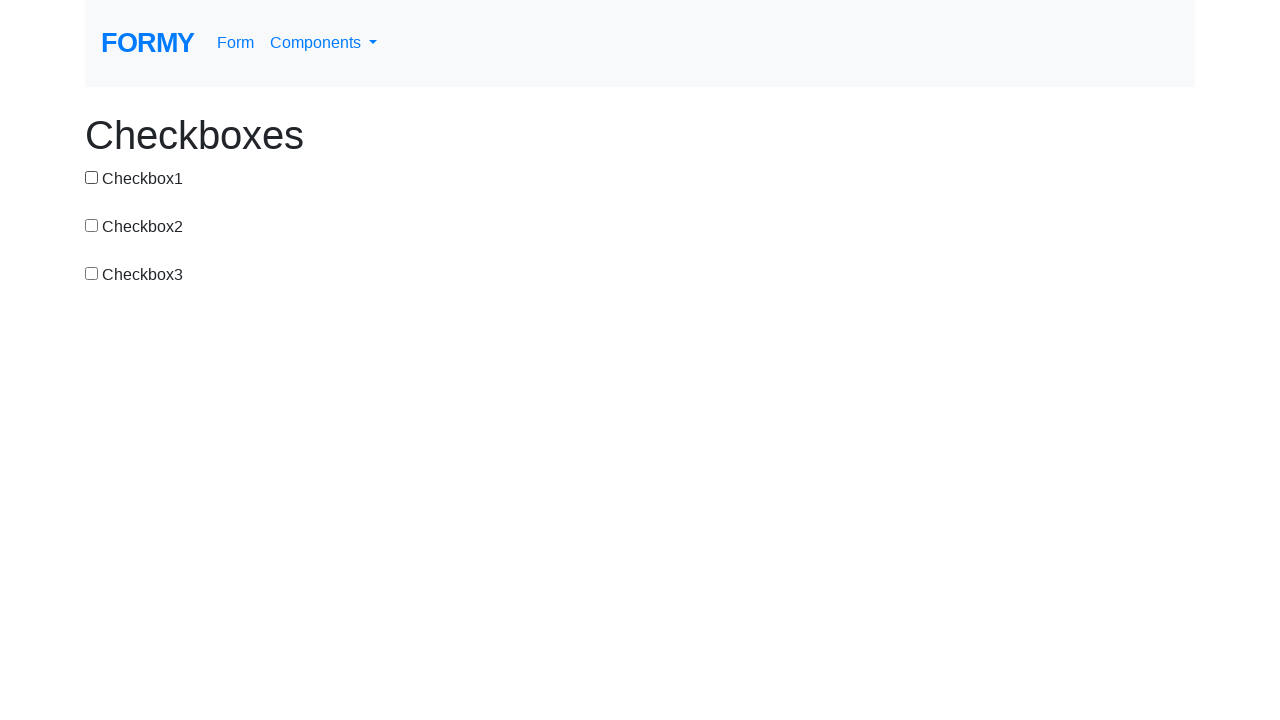

Clicked checkbox 2 to select it at (92, 225) on #checkbox-2
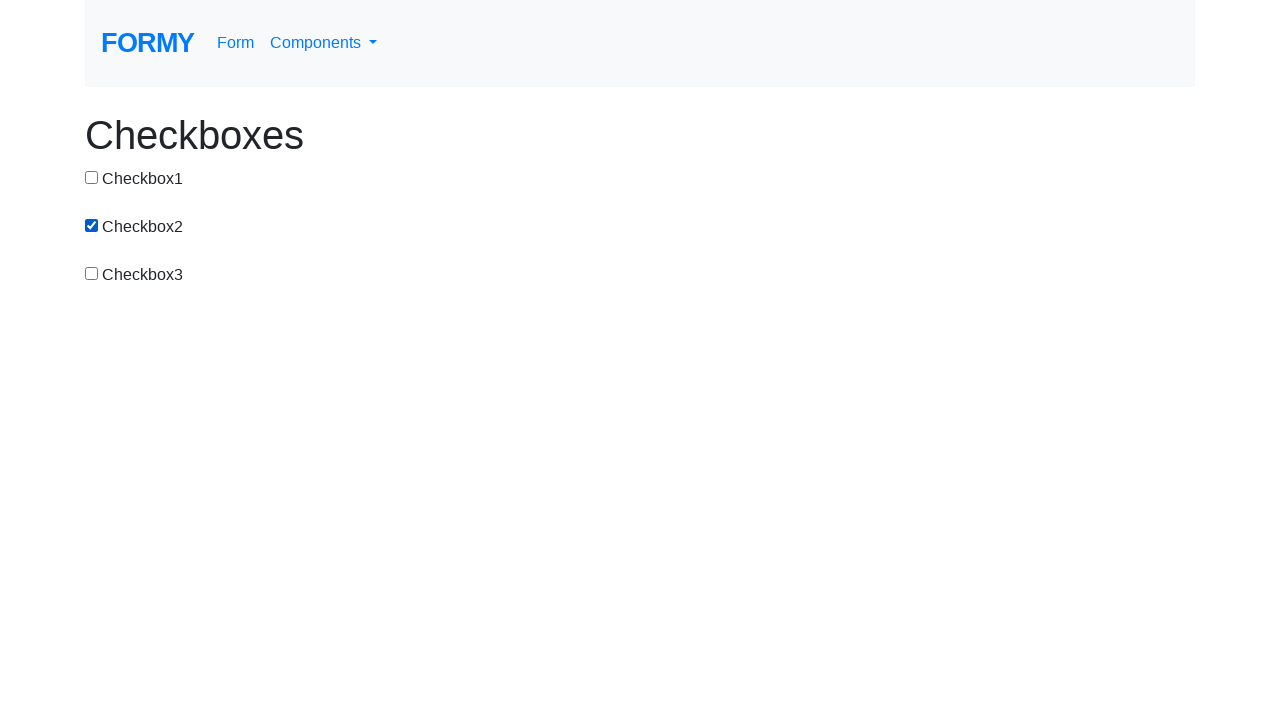

Clicked checkbox 3 to select it at (92, 273) on #checkbox-3
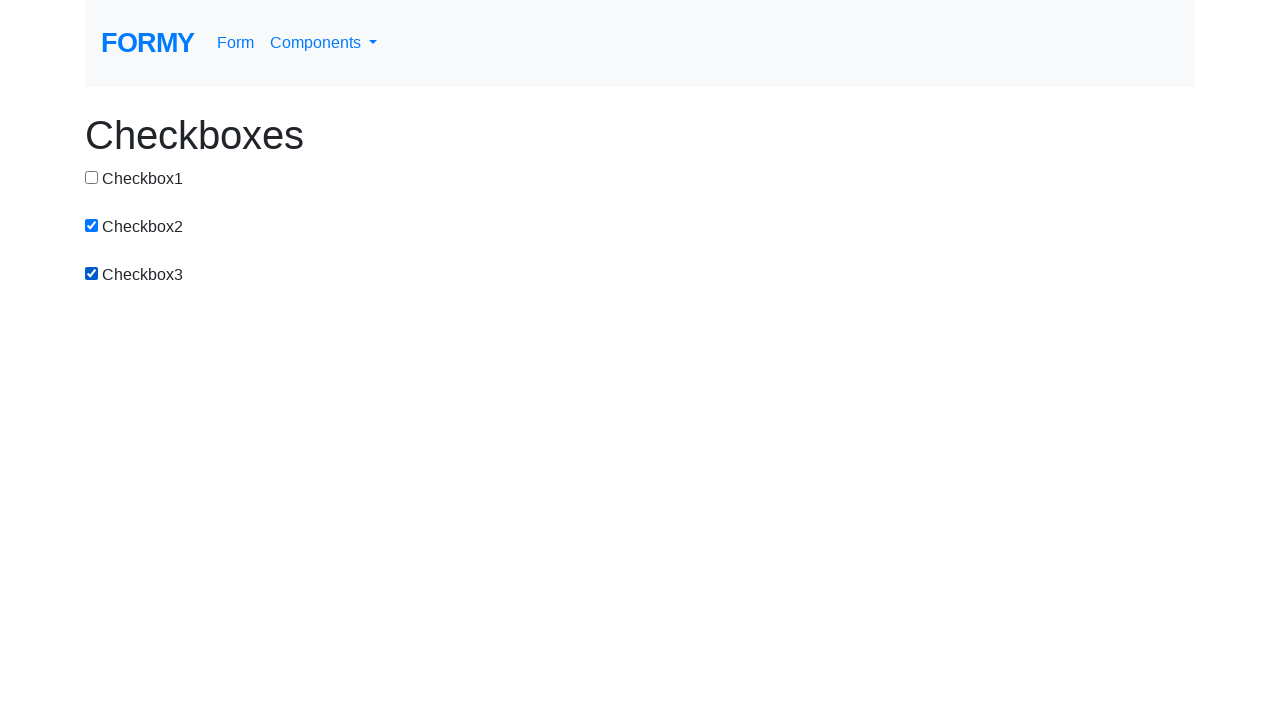

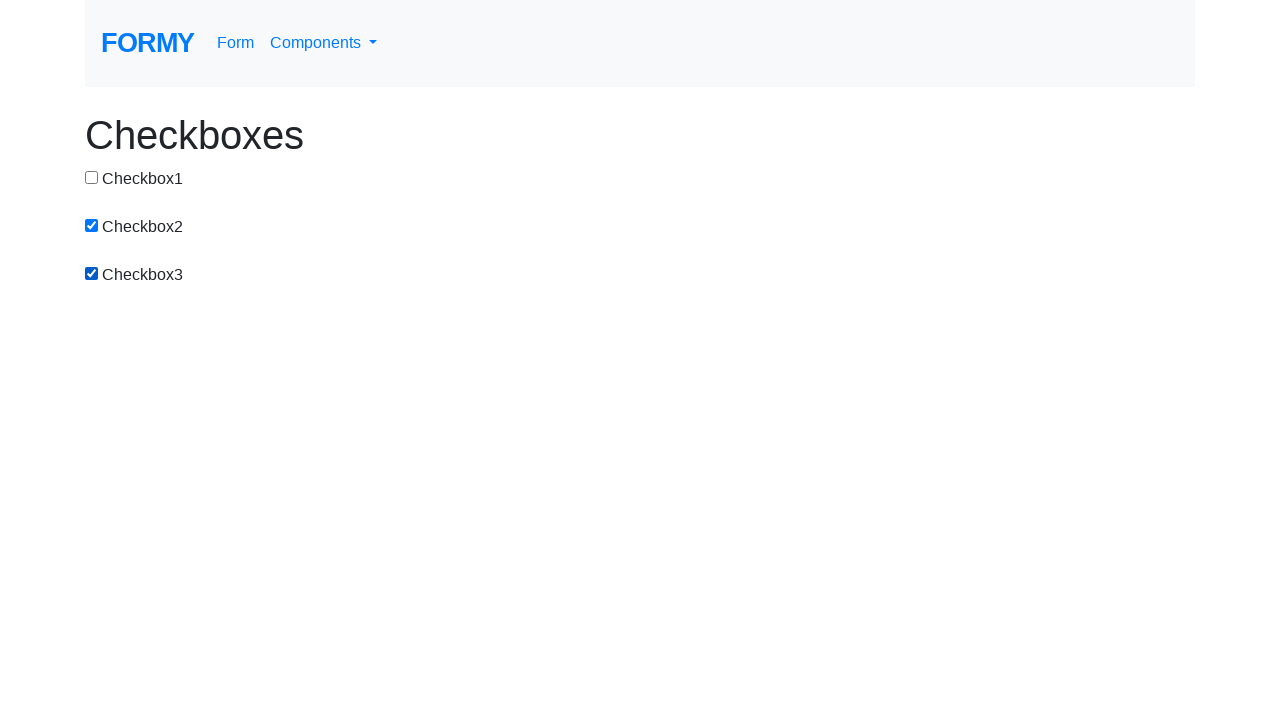